Tests entering a GitHub username in an input field and submitting by pressing Enter to look up repositories

Starting URL: https://www.letcode.in/elements

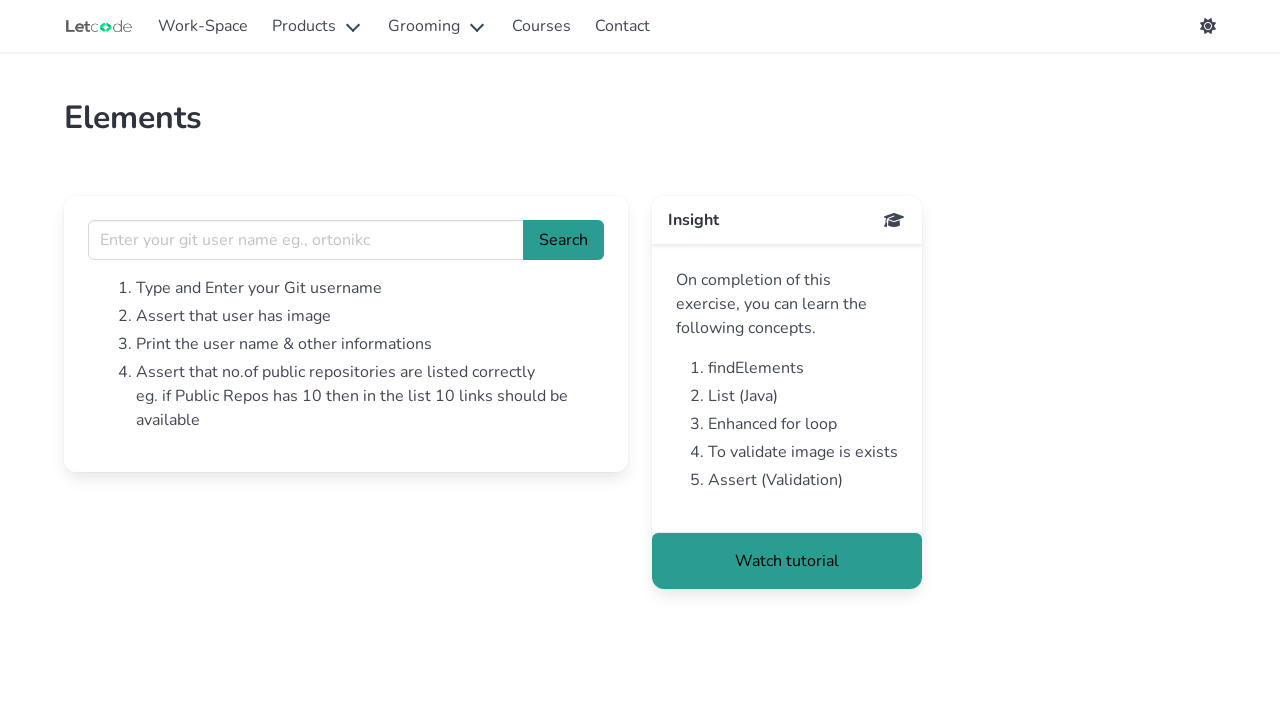

Filled GitHub username input field with 'ejbernabe' on input[name='username']
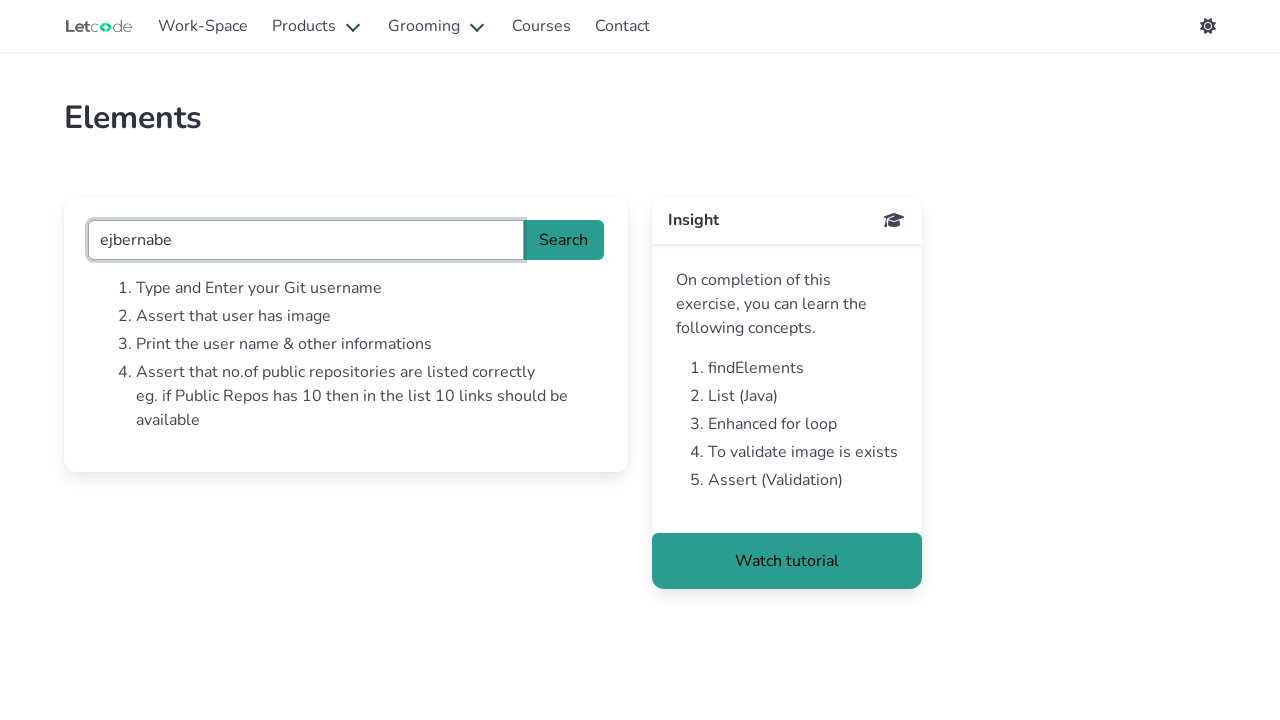

Pressed Enter to submit username and look up repositories on input[name='username']
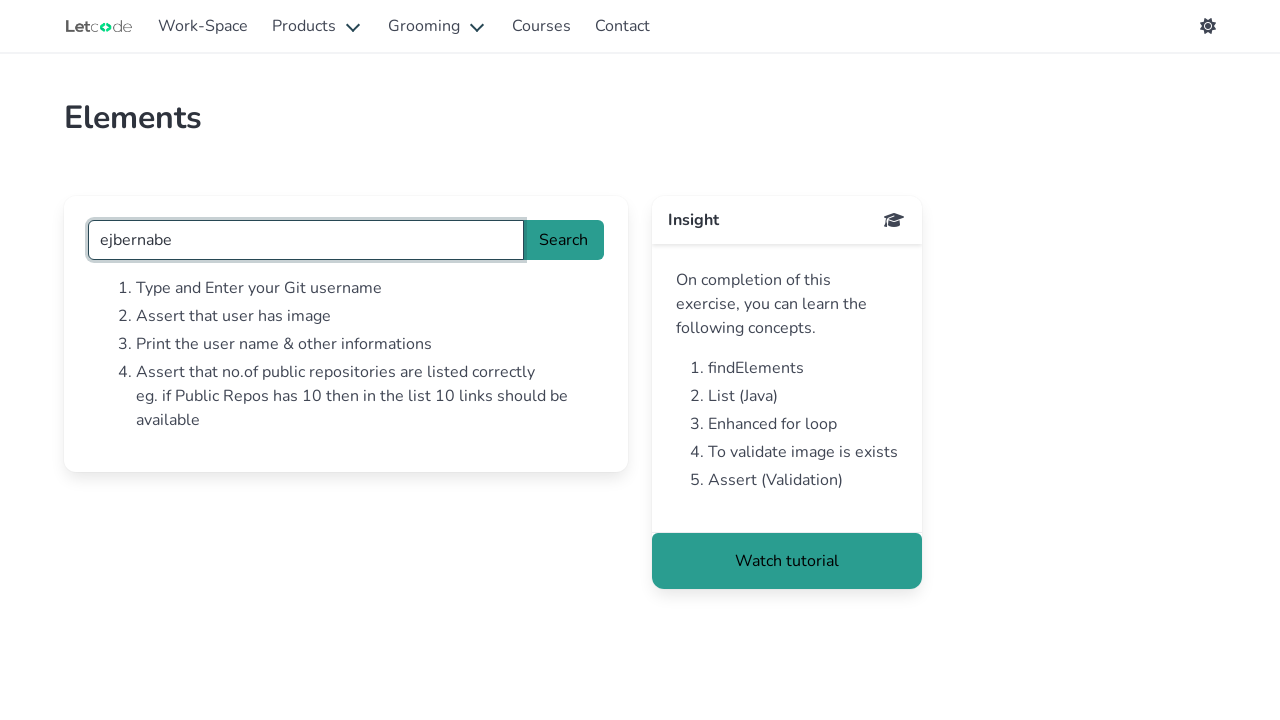

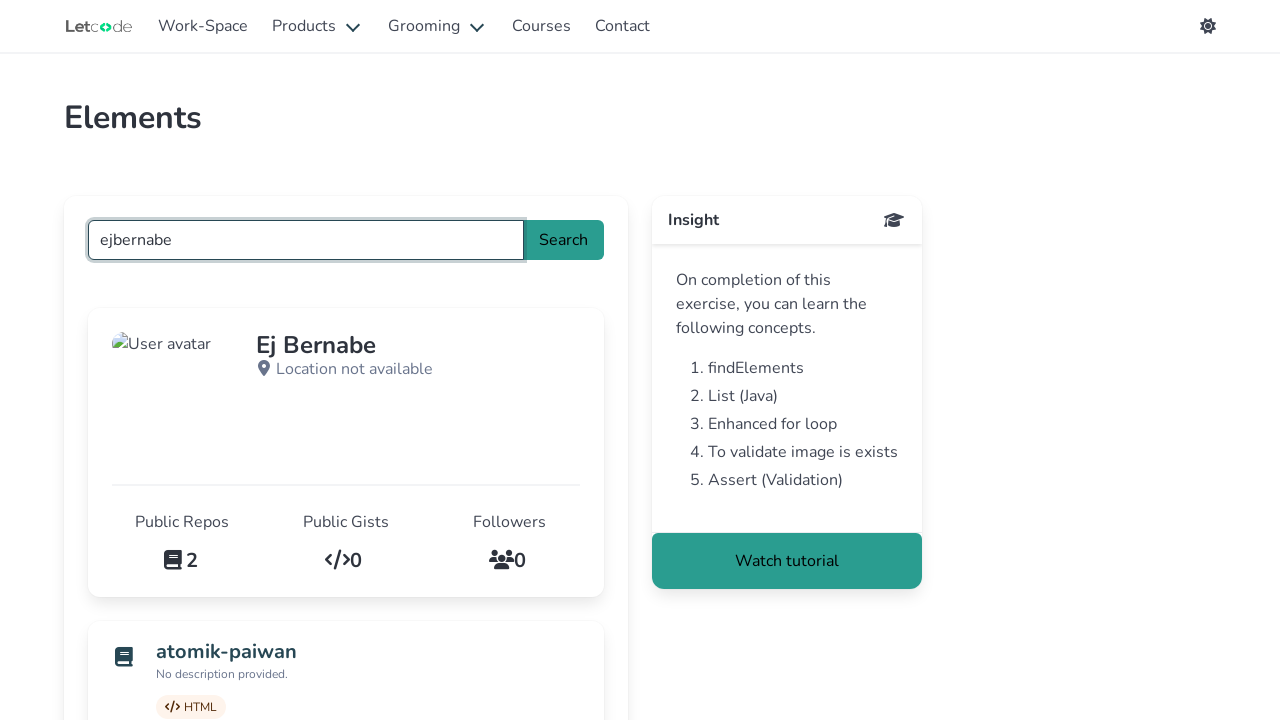